Tests checkbox functionality on an automation practice page by locating three checkboxes using different XPath strategies and clicking each one if displayed

Starting URL: https://rahulshettyacademy.com/AutomationPractice/

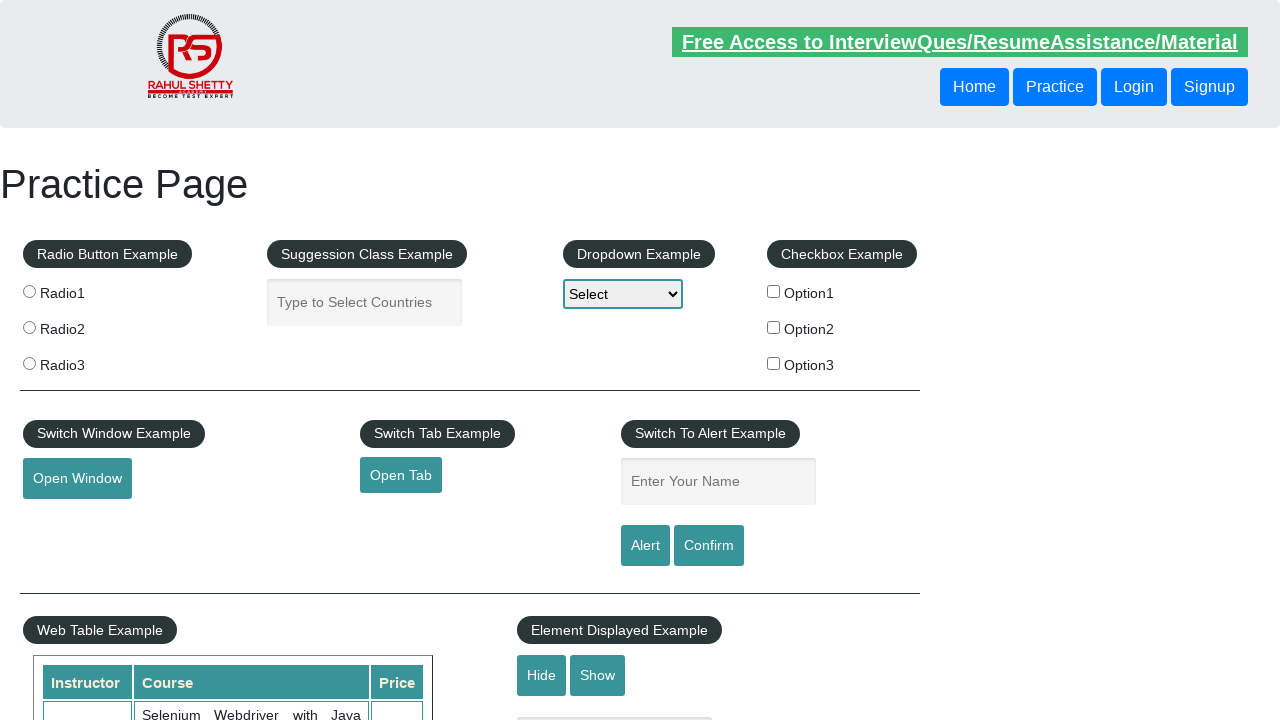

Navigated to automation practice page
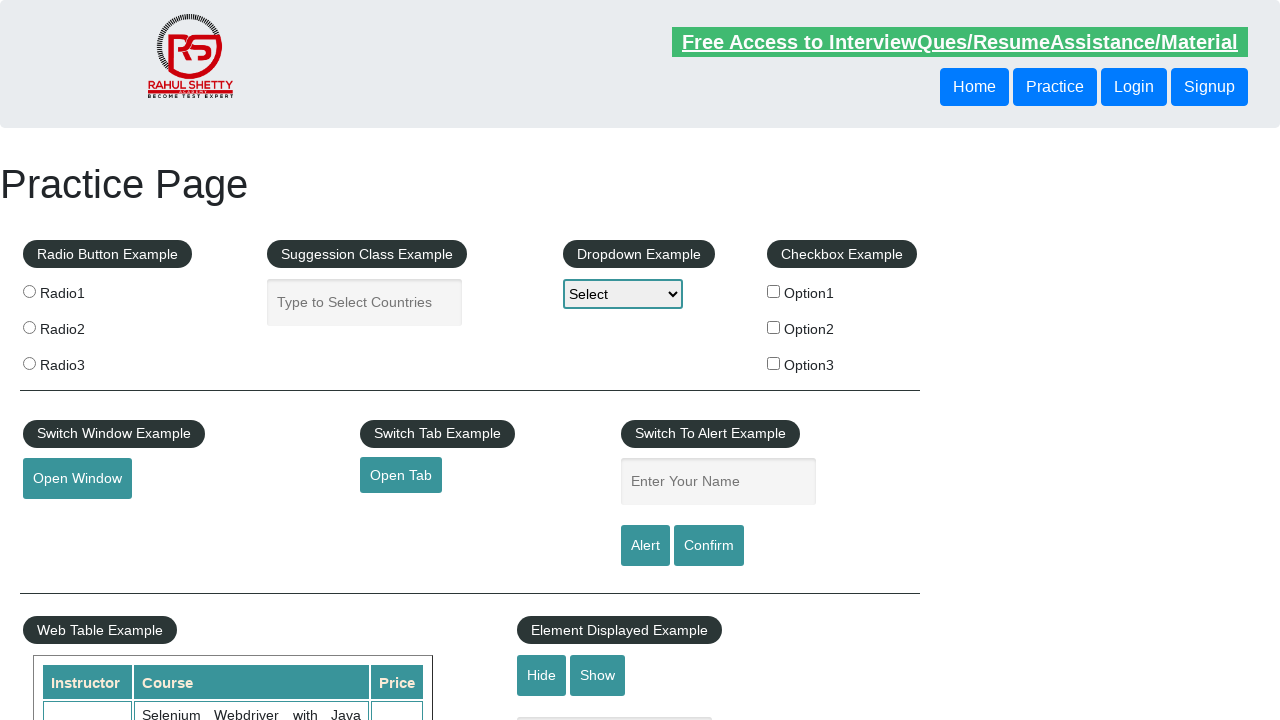

Located checkbox 1 using id selector
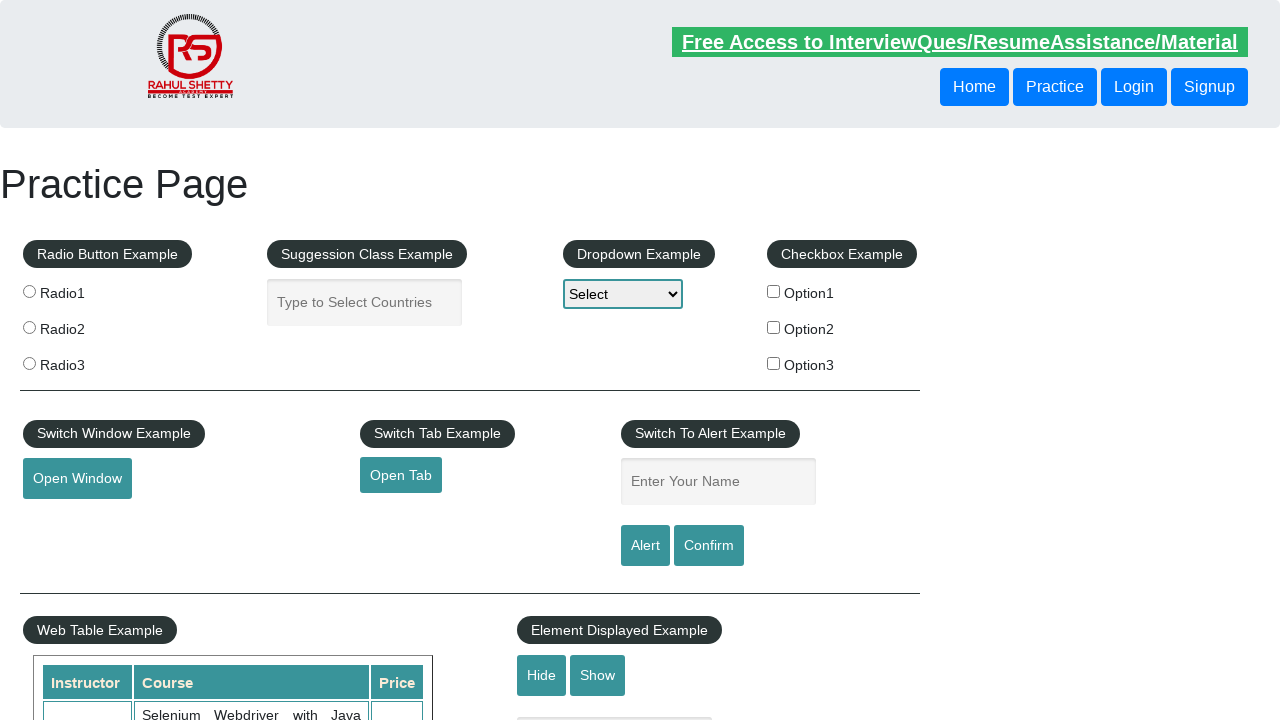

Checkbox 1 is visible
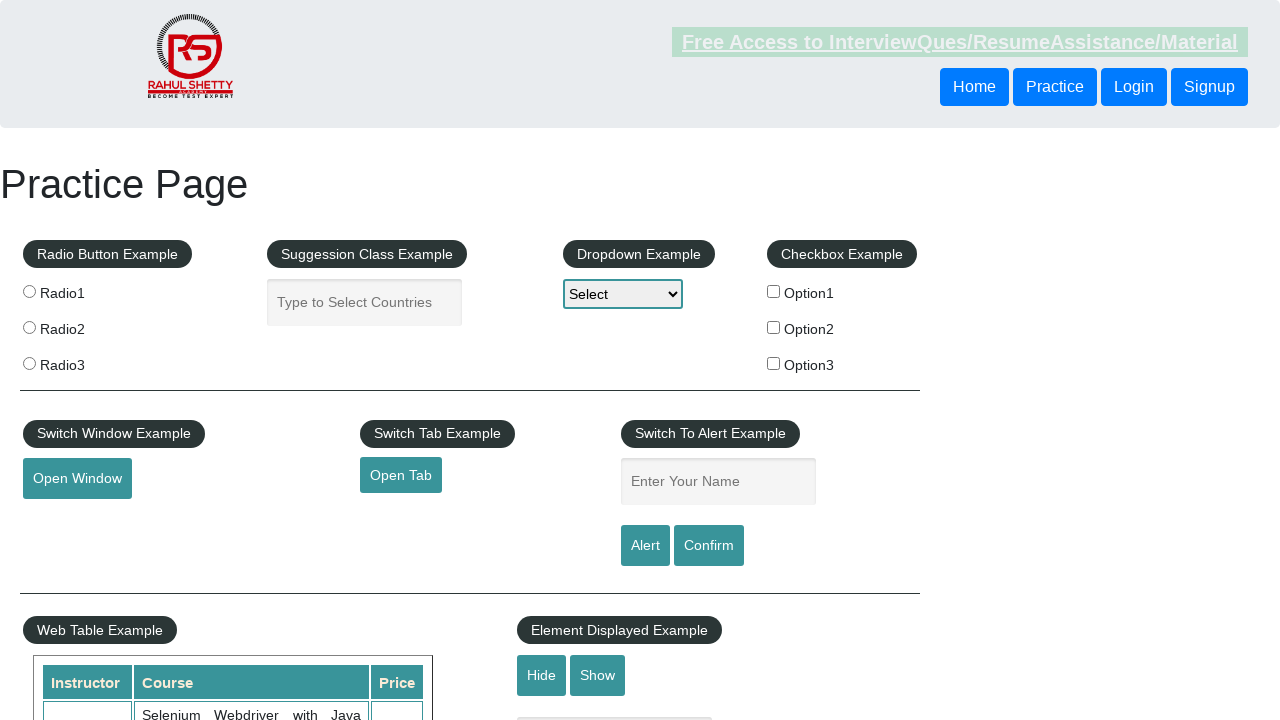

Clicked checkbox 1 at (774, 291) on input#checkBoxOption1
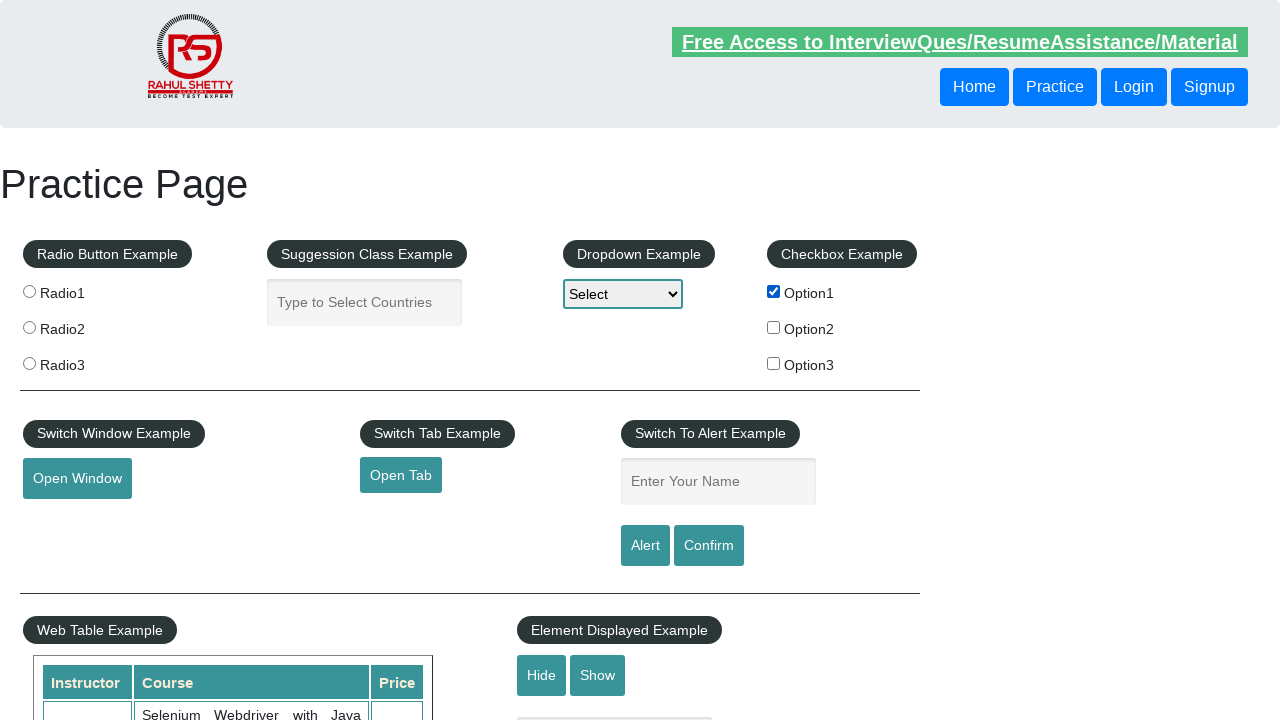

Located checkbox 2 using value selector
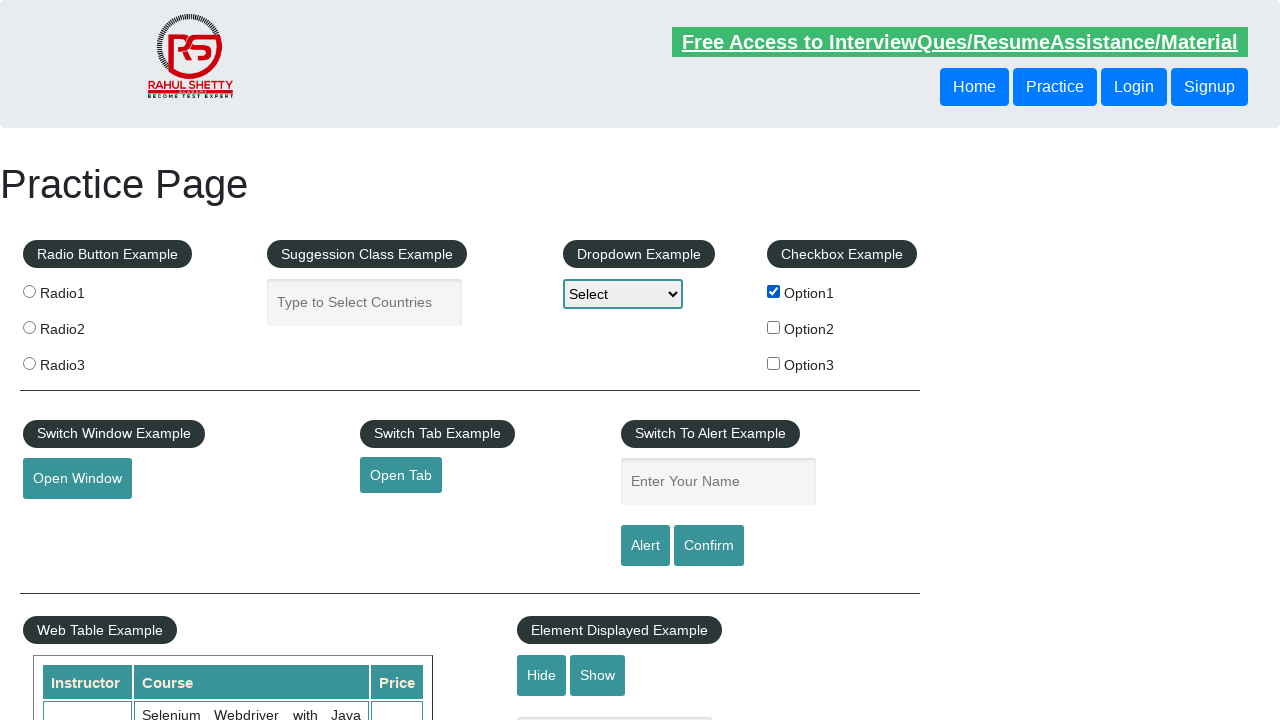

Checkbox 2 is visible
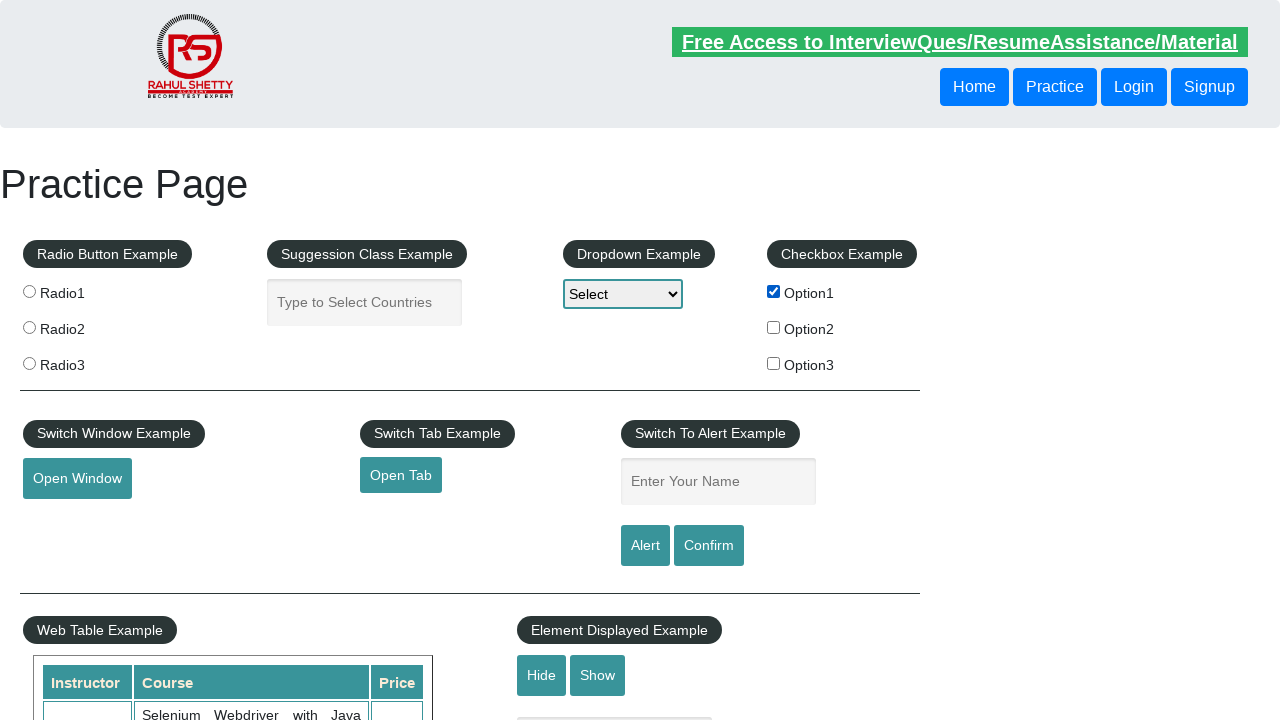

Clicked checkbox 2 at (774, 327) on input[value='option2']
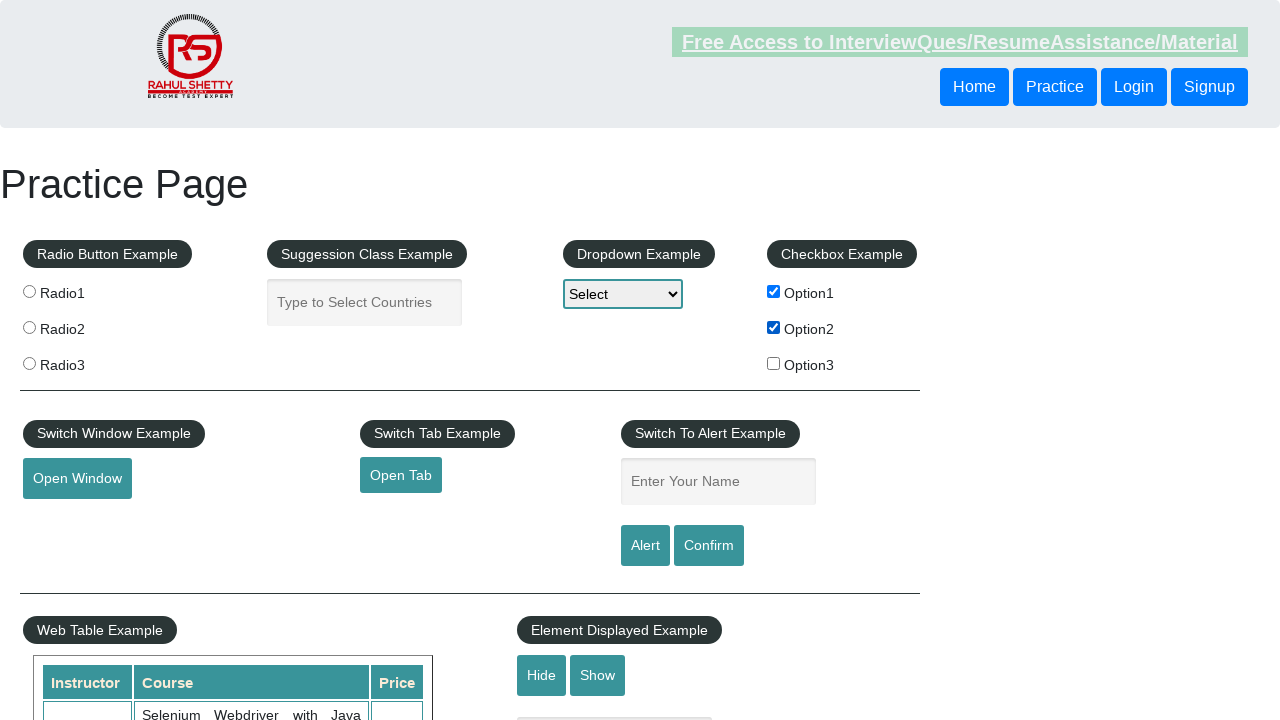

Located checkbox 3 using name selector
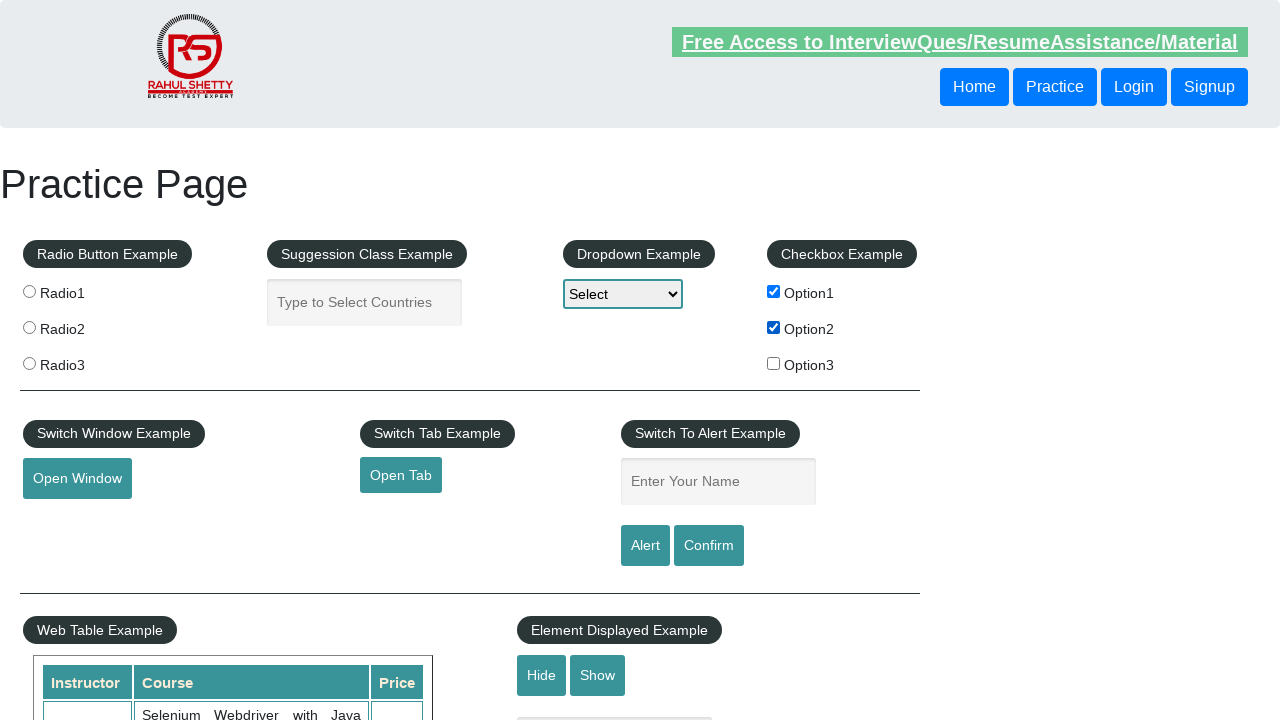

Checkbox 3 is visible
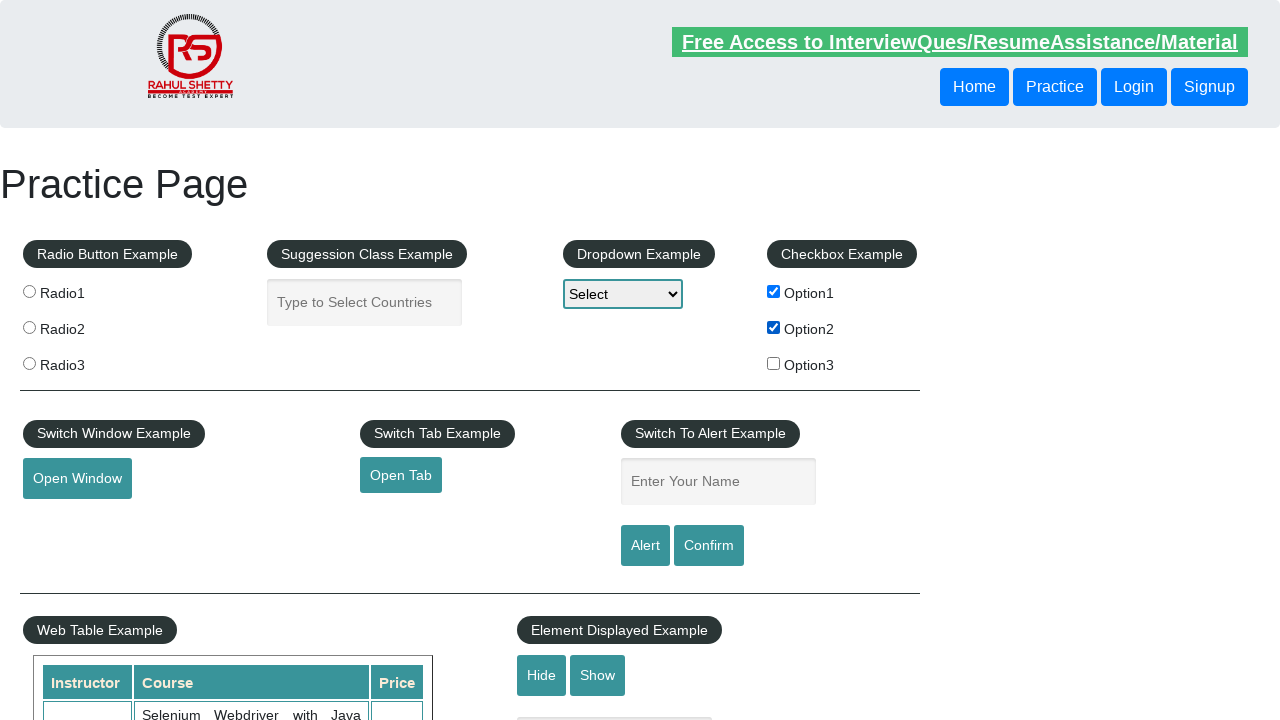

Clicked checkbox 3 at (774, 363) on input[name='checkBoxOption3']
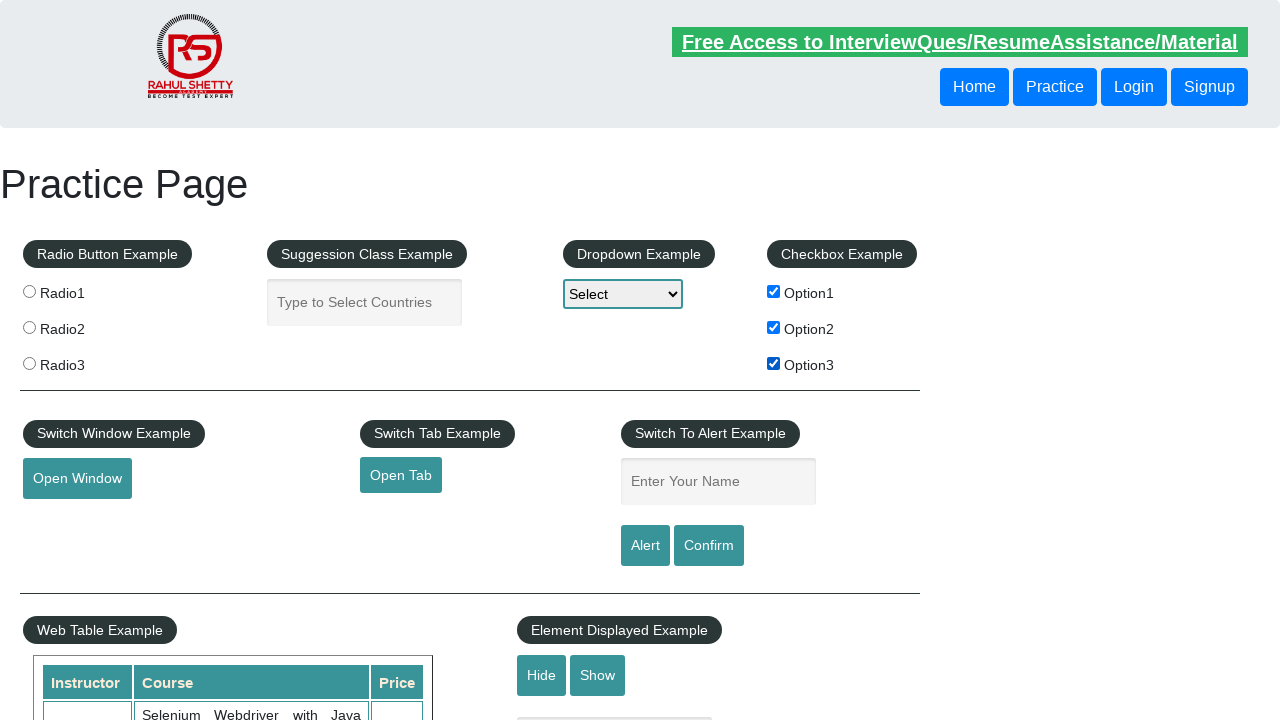

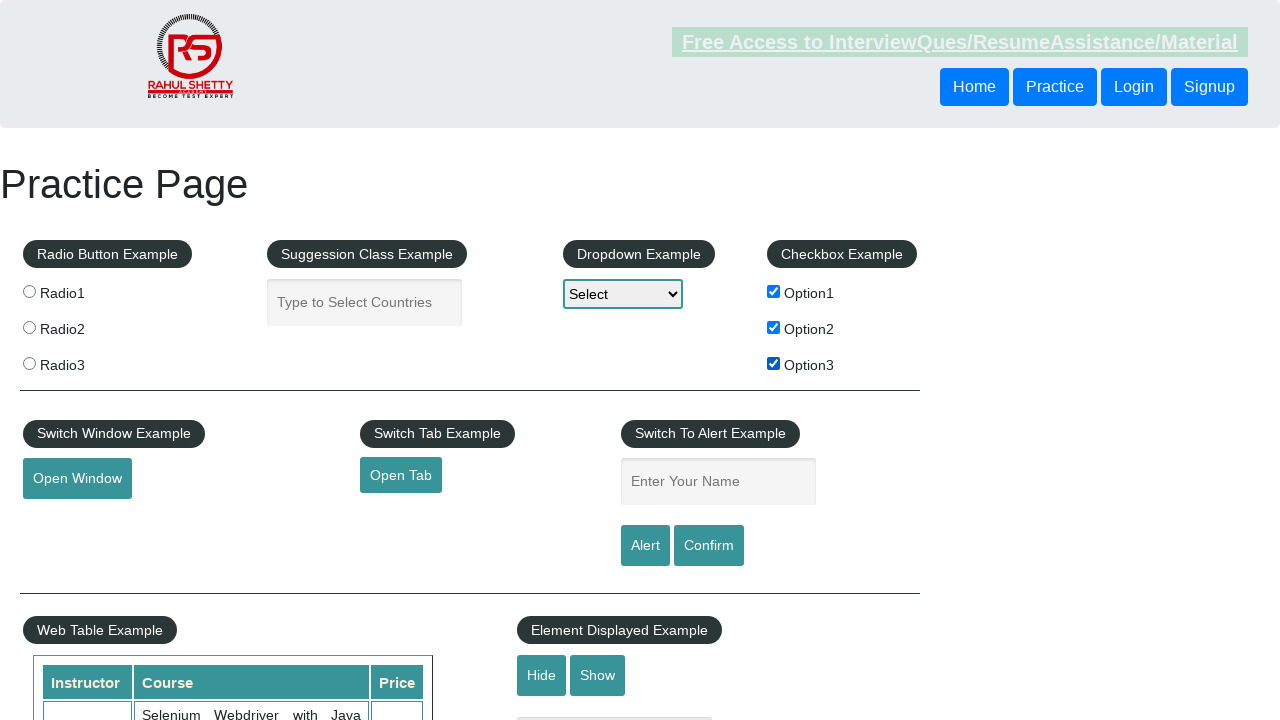